Tests checkbox functionality by verifying default states of two checkboxes, then clicking to toggle their states, and confirming the final states are as expected.

Starting URL: https://practice.cydeo.com/checkboxes

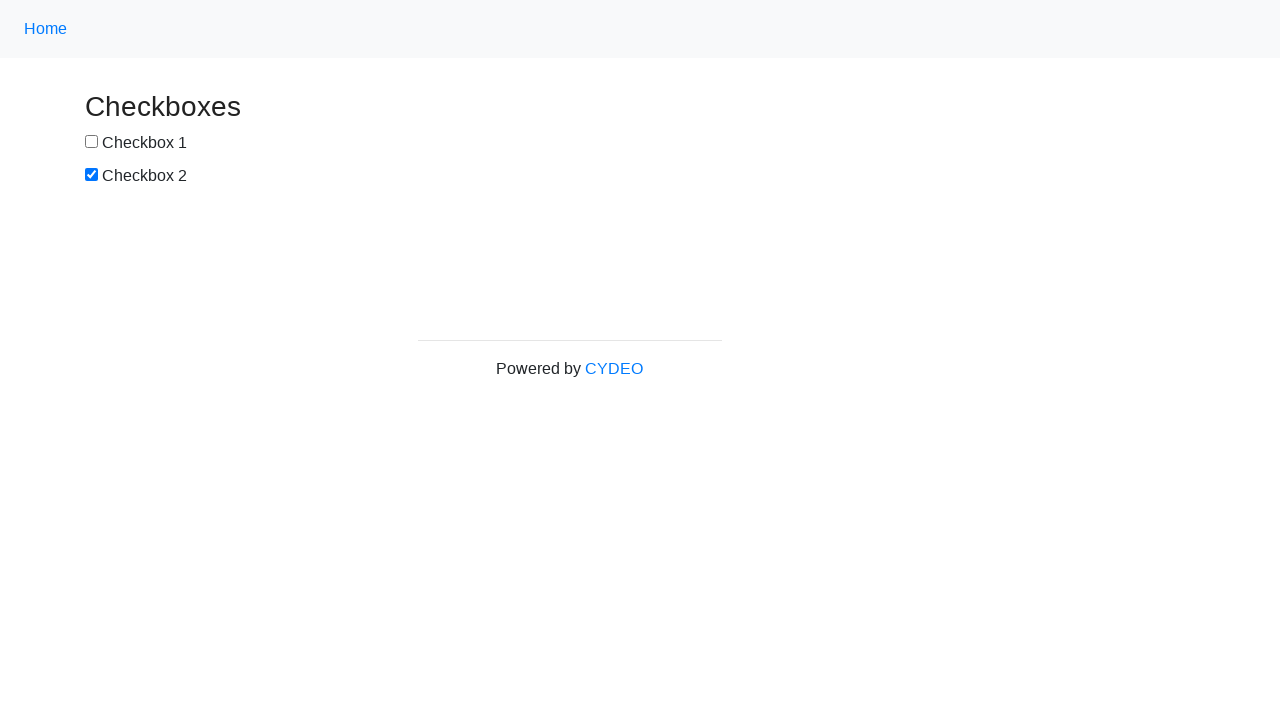

Located first checkbox element
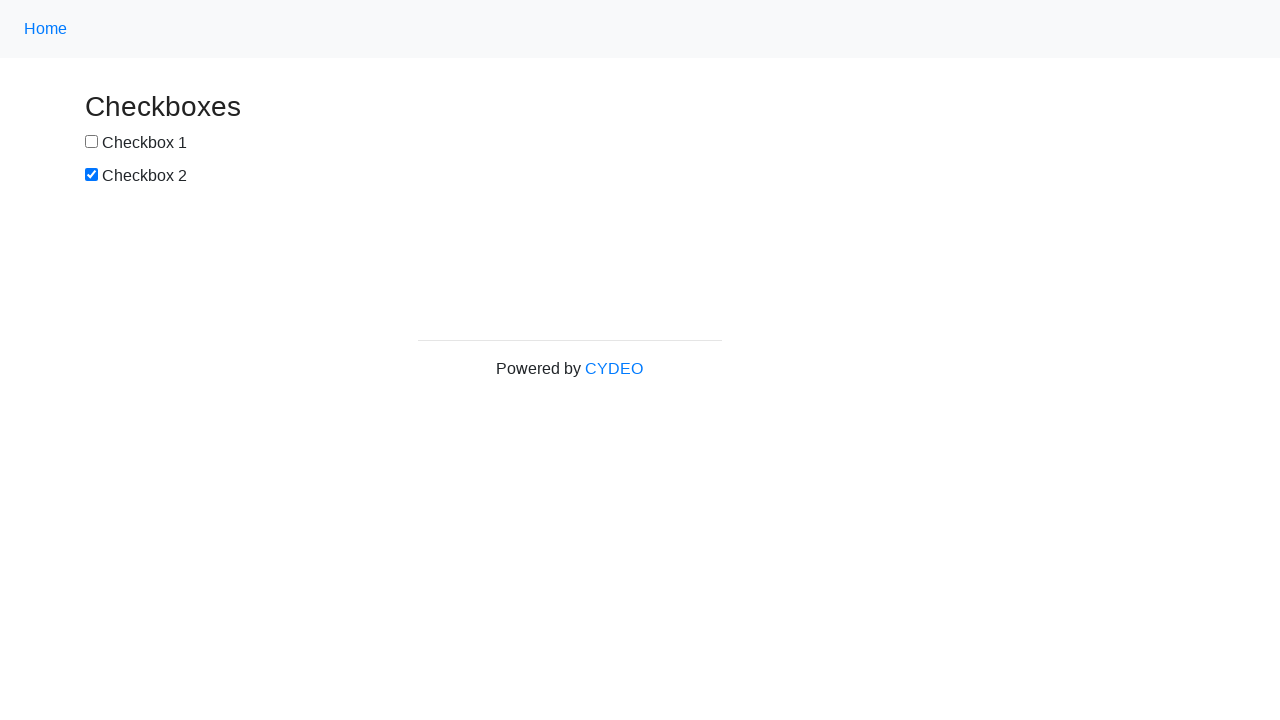

Located second checkbox element
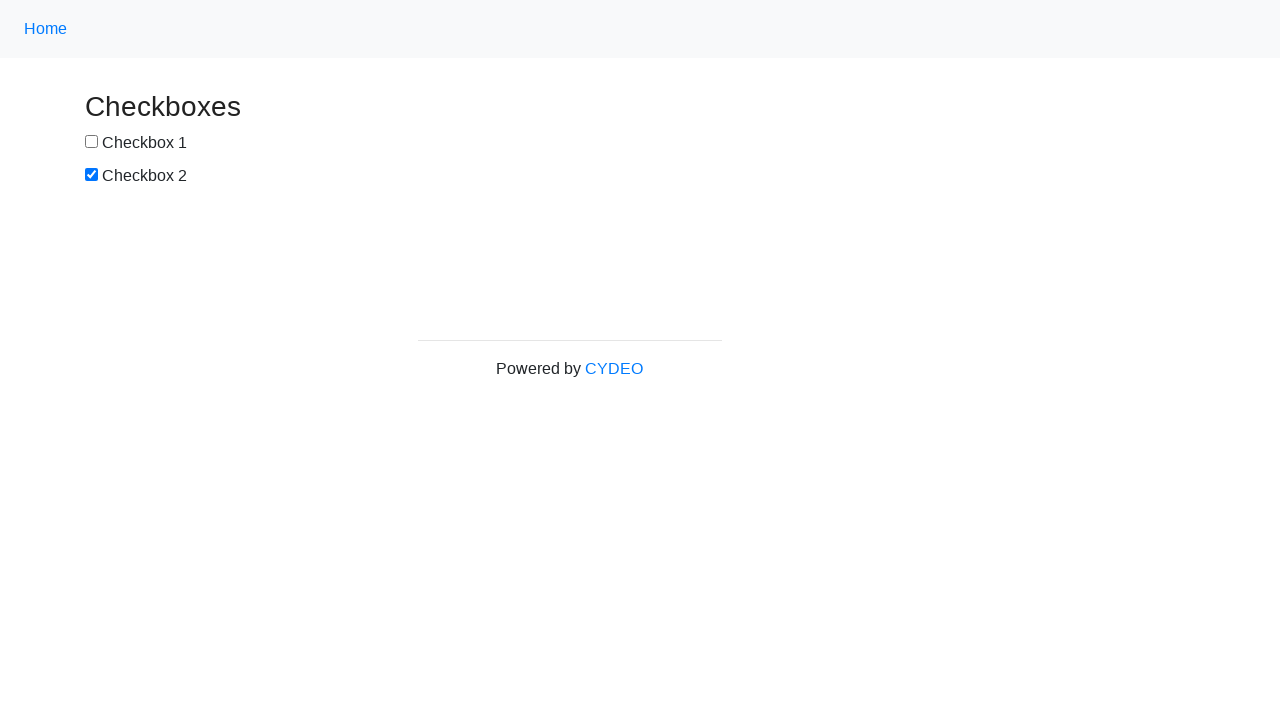

Verified checkbox #1 is NOT selected by default
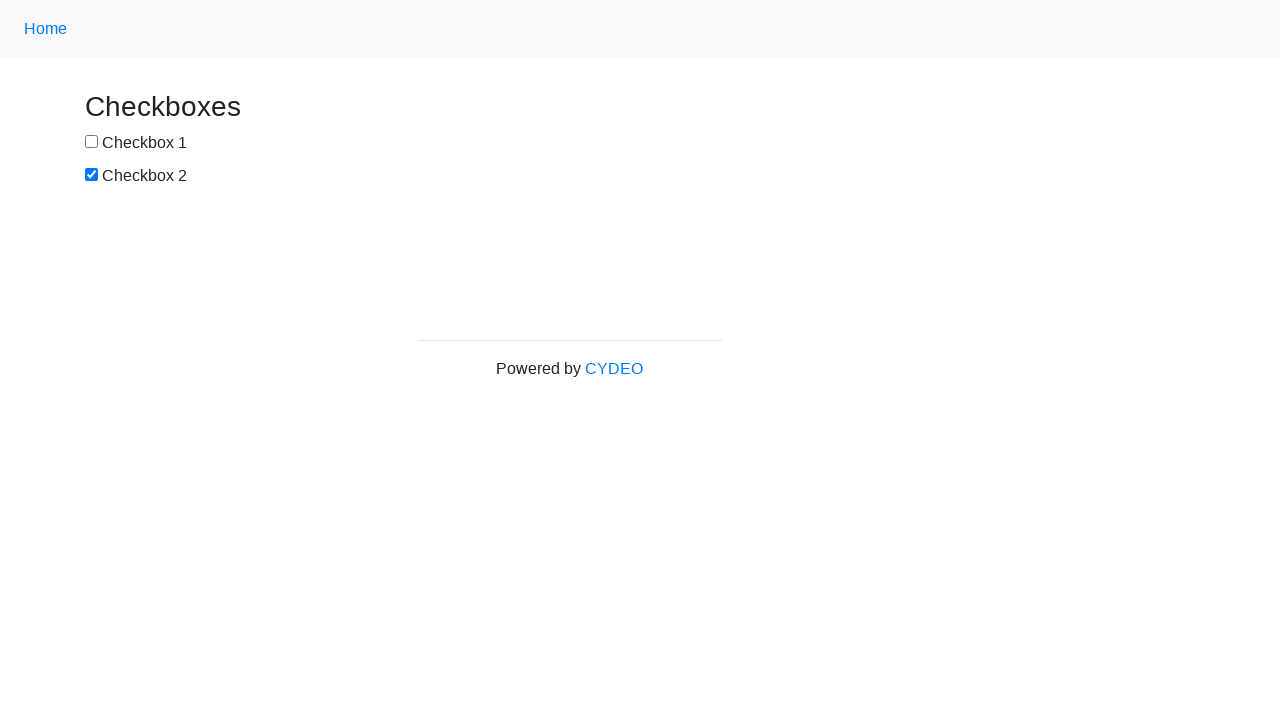

Verified checkbox #2 IS selected by default
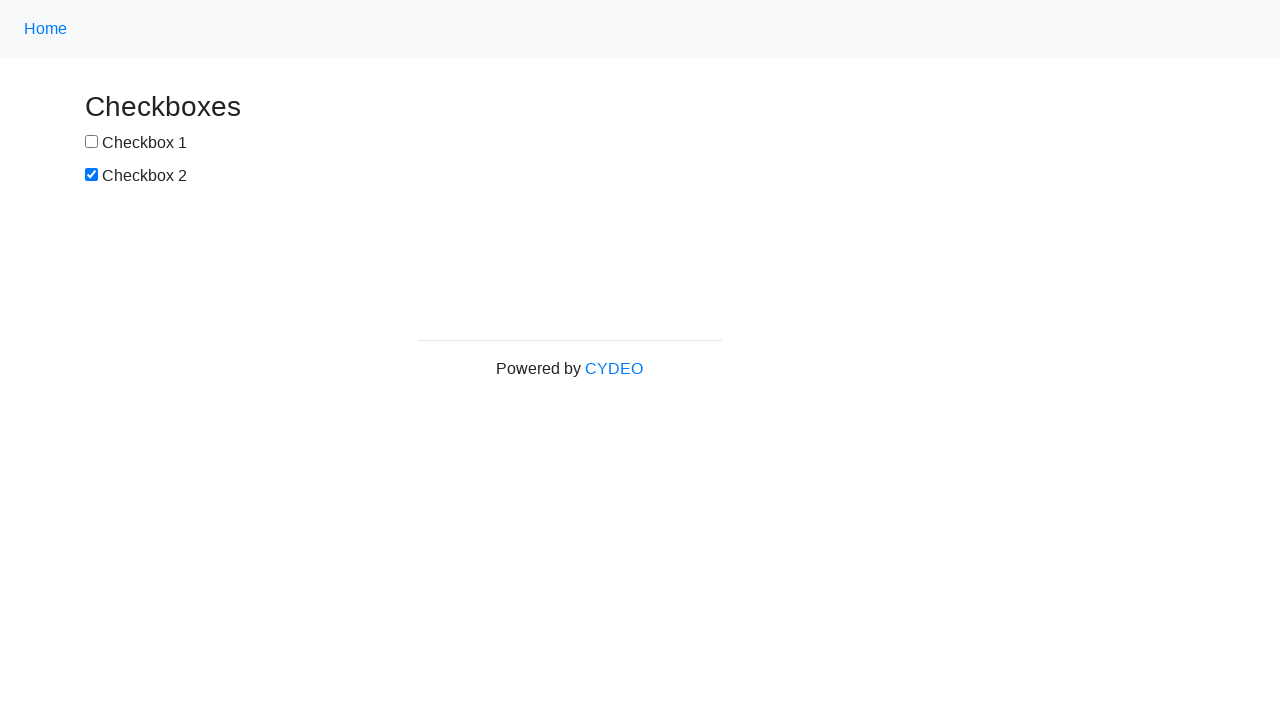

Clicked checkbox #1 to select it at (92, 142) on input[type='checkbox'] >> nth=0
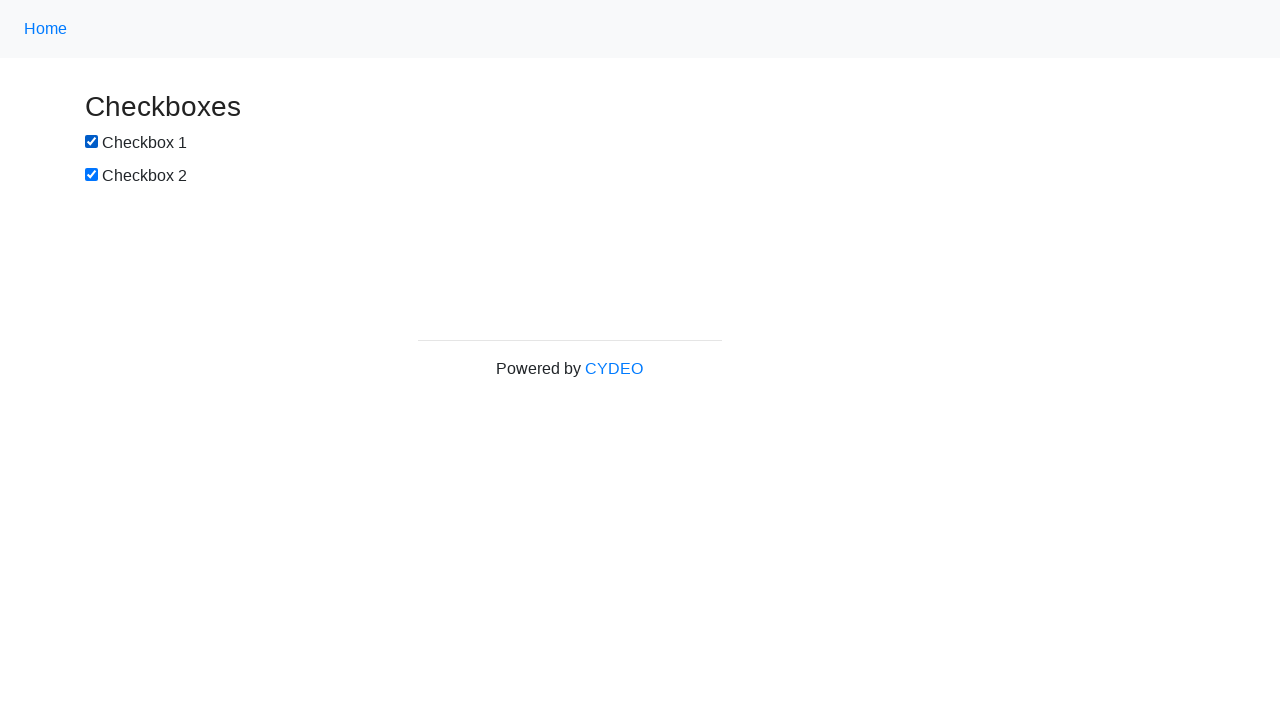

Clicked checkbox #2 to deselect it at (92, 175) on input[type='checkbox'] >> nth=1
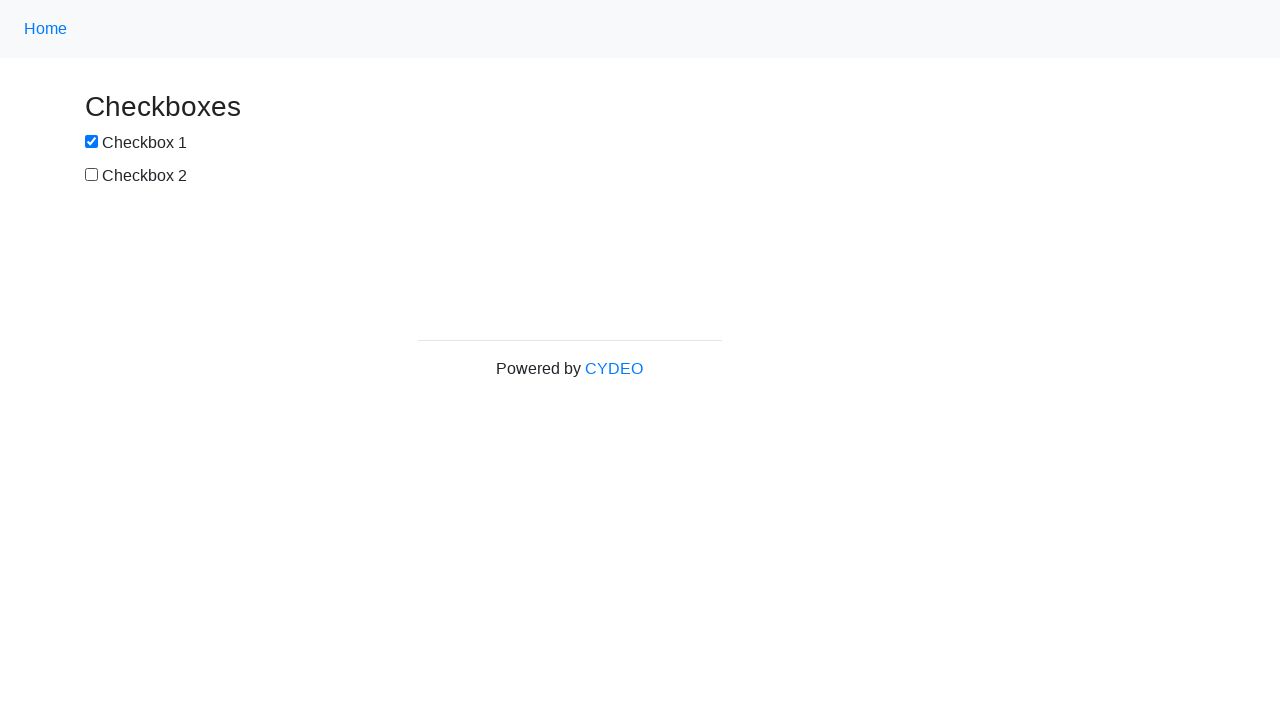

Verified checkbox #1 is now selected
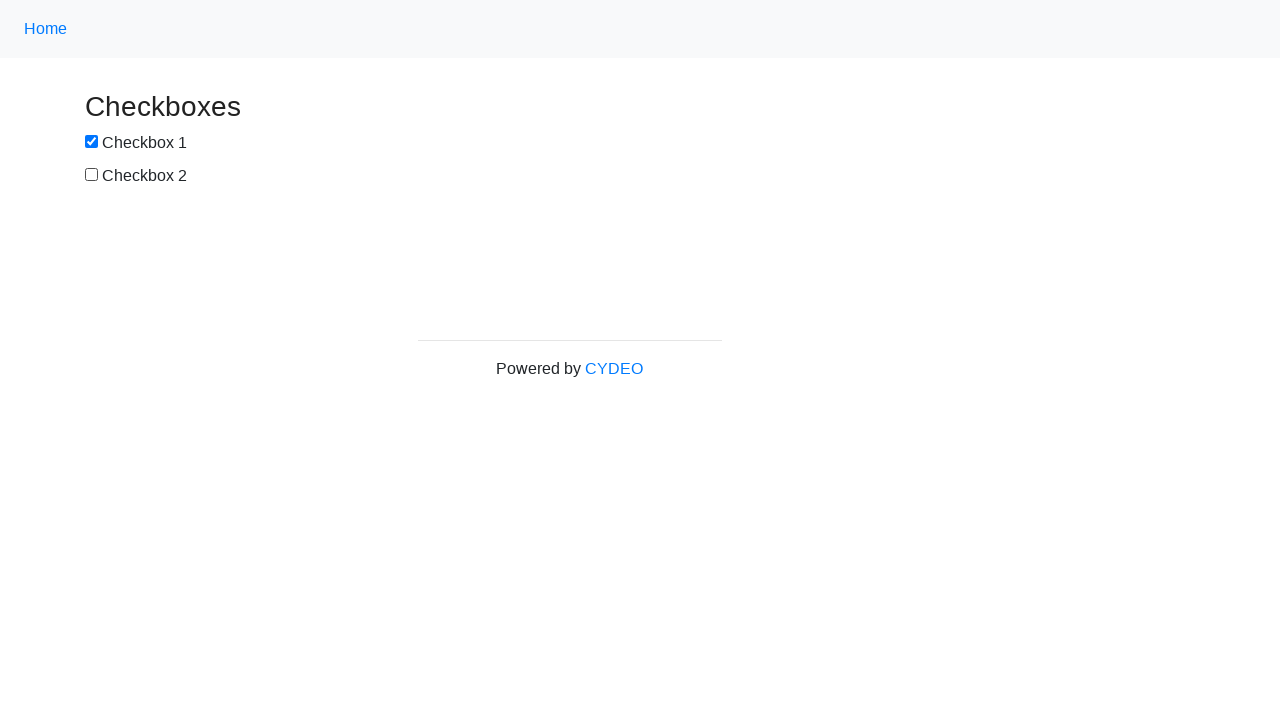

Verified checkbox #2 is now NOT selected
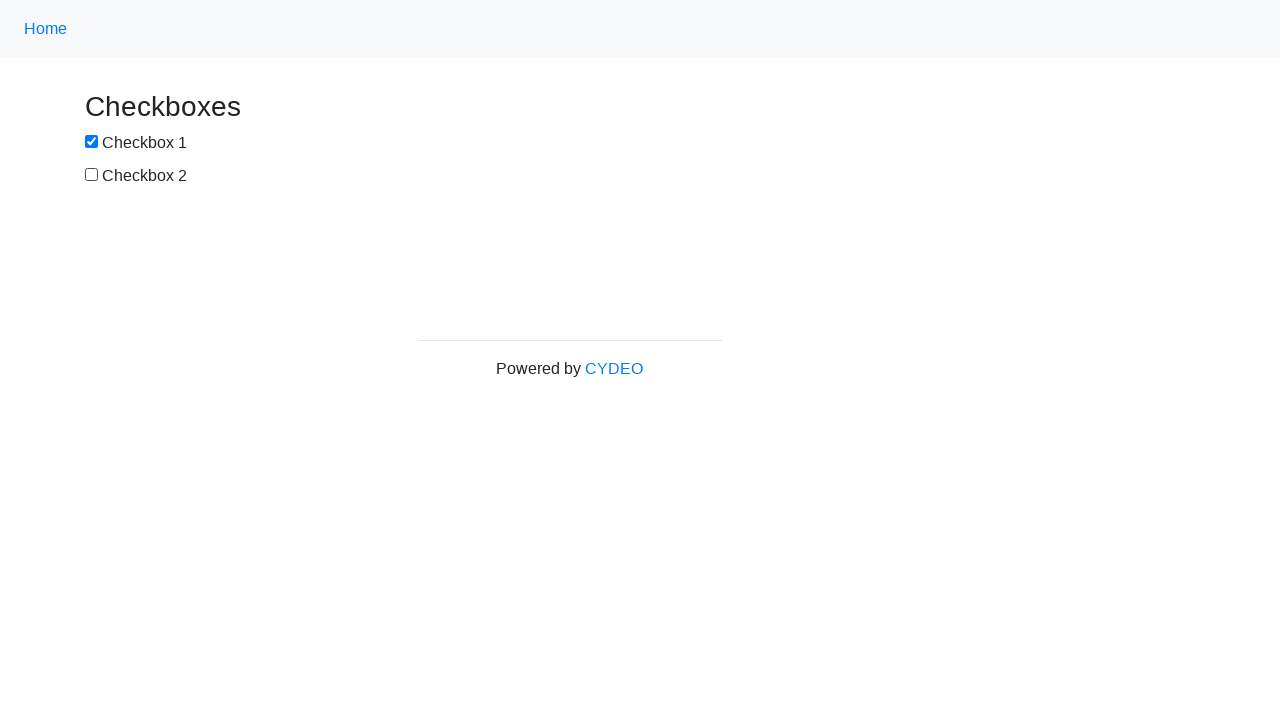

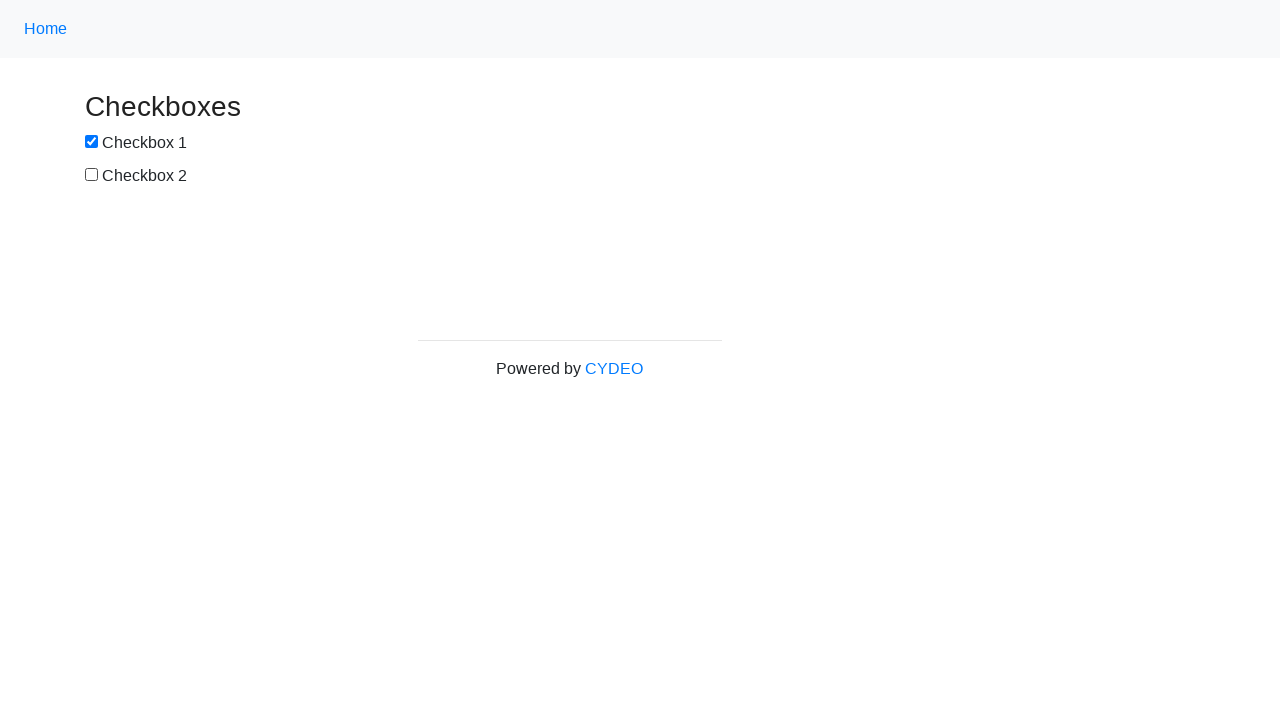